Tests dismissing a confirmation alert dialog

Starting URL: https://demoqa.com/alerts

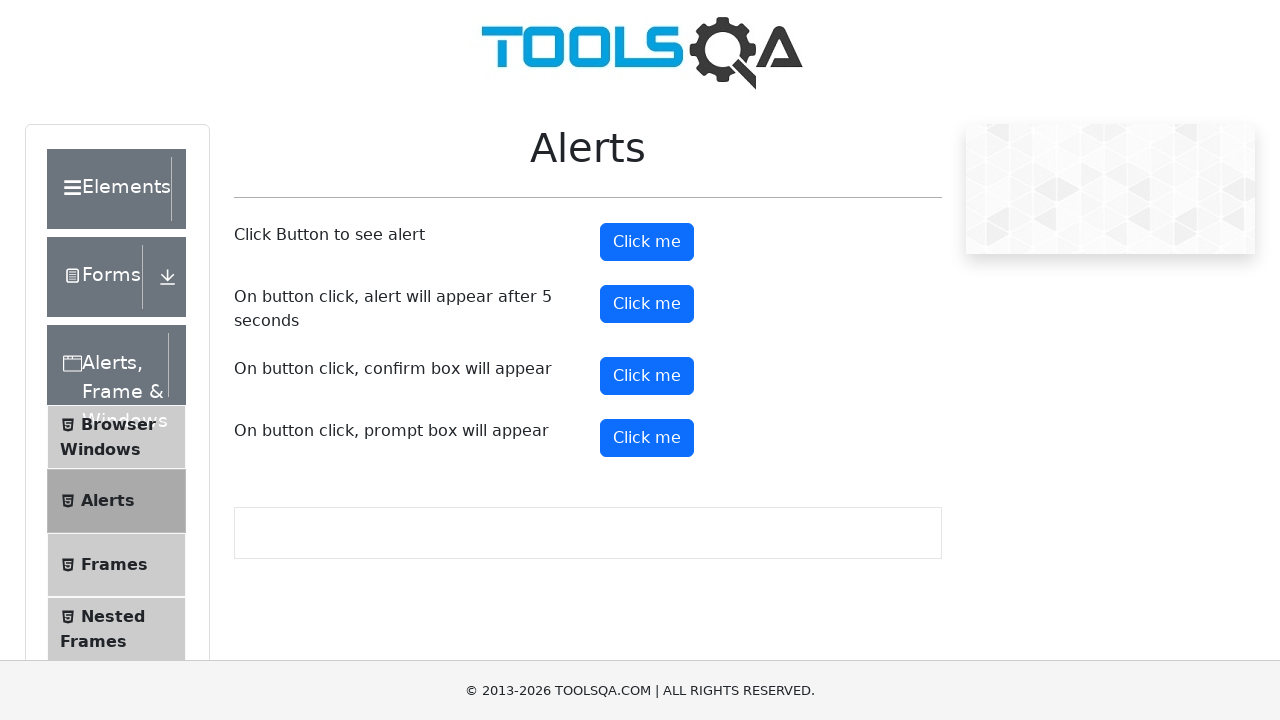

Set up dialog handler to dismiss confirmation alerts
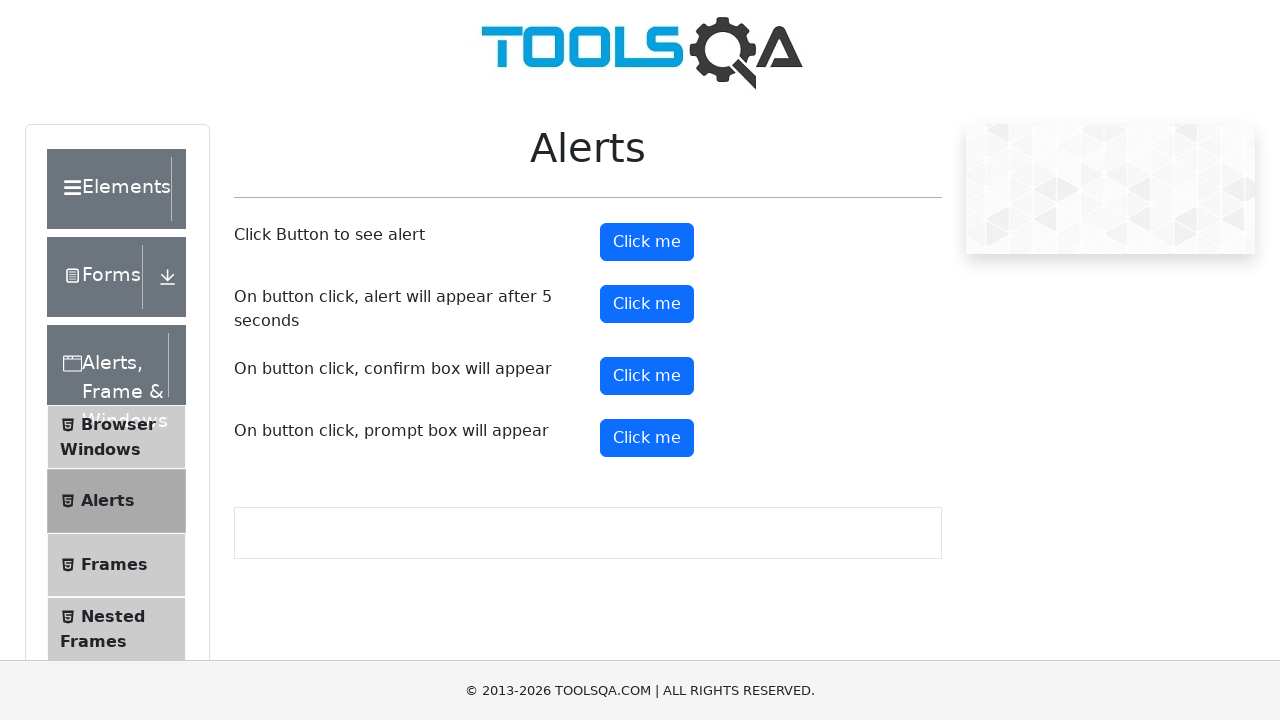

Clicked the confirm button to trigger confirmation alert at (647, 376) on #confirmButton
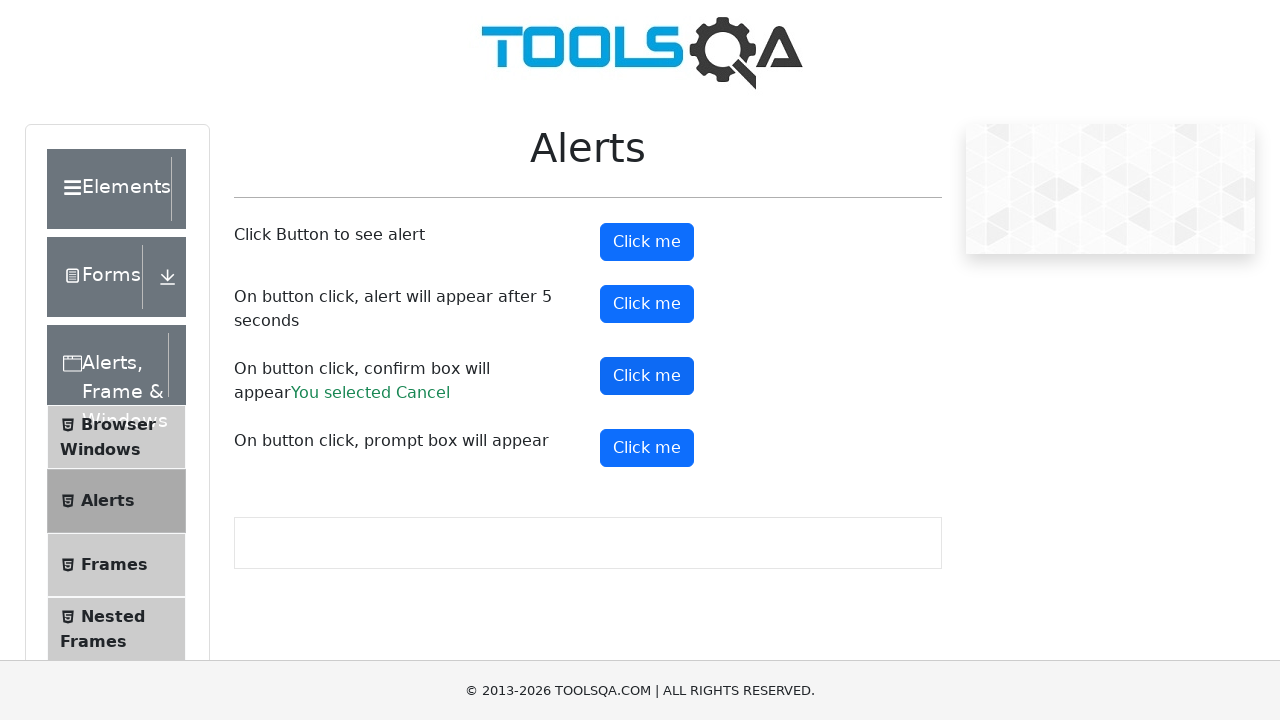

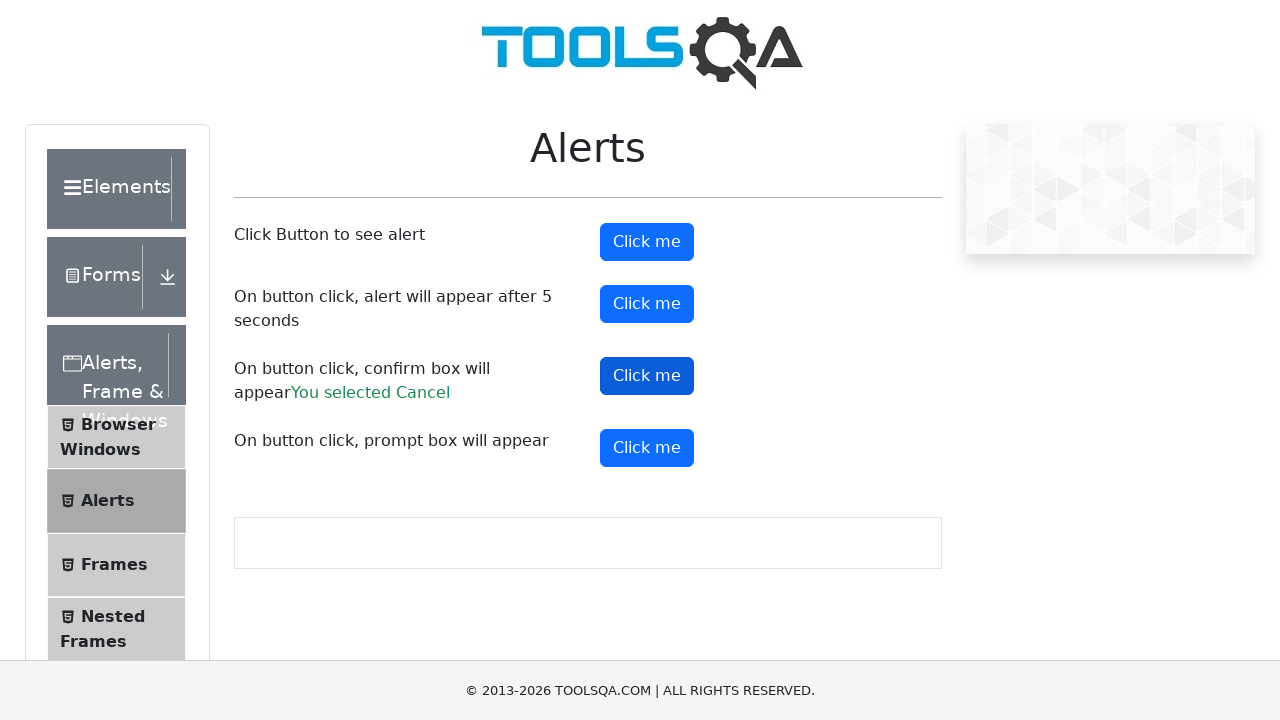